Tests adding a product to cart on BStackDemo and verifies the cart opens with the correct product.

Starting URL: https://www.bstackdemo.com

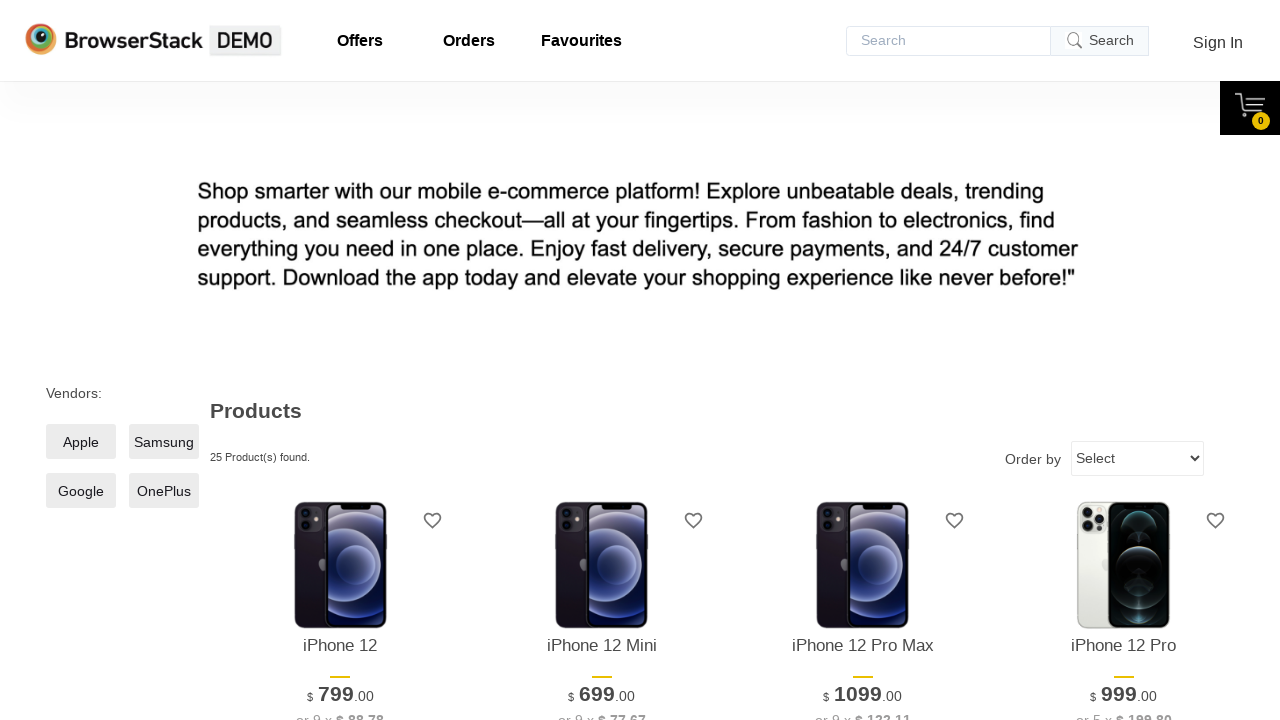

Waited for first product to be visible
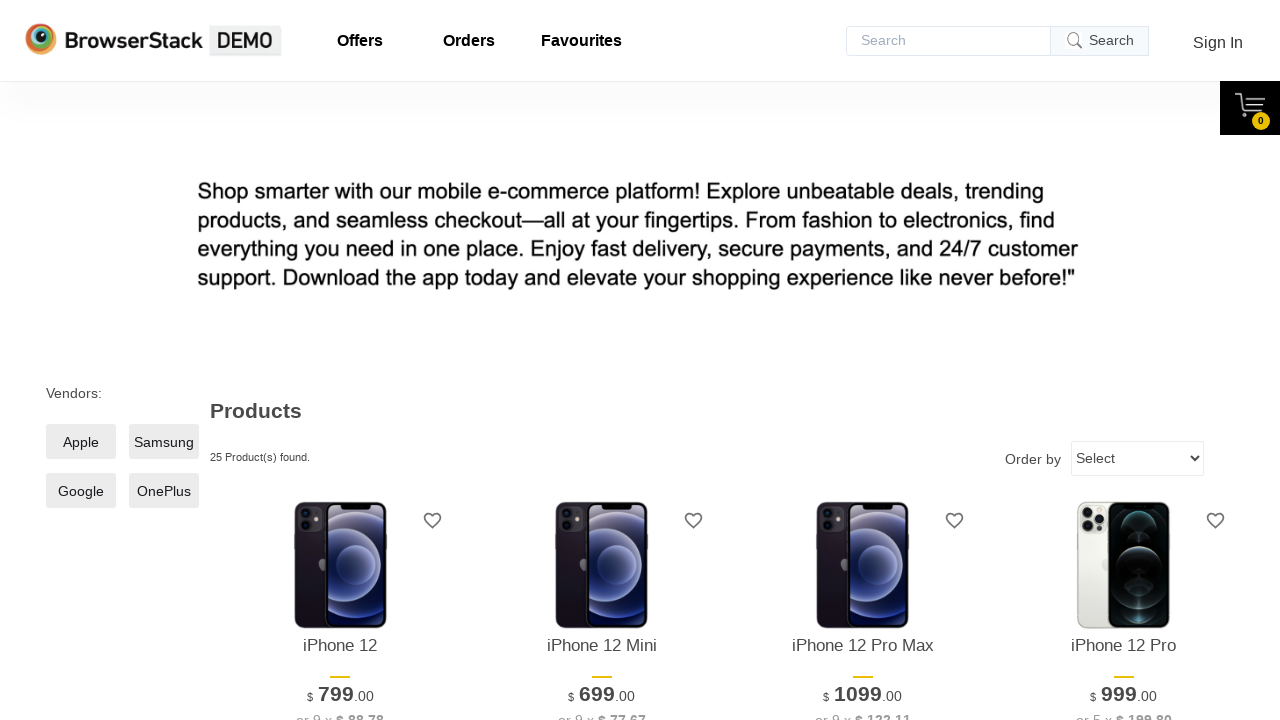

Clicked add to cart button for first product at (340, 361) on xpath=//*[@id='1']/div[4]
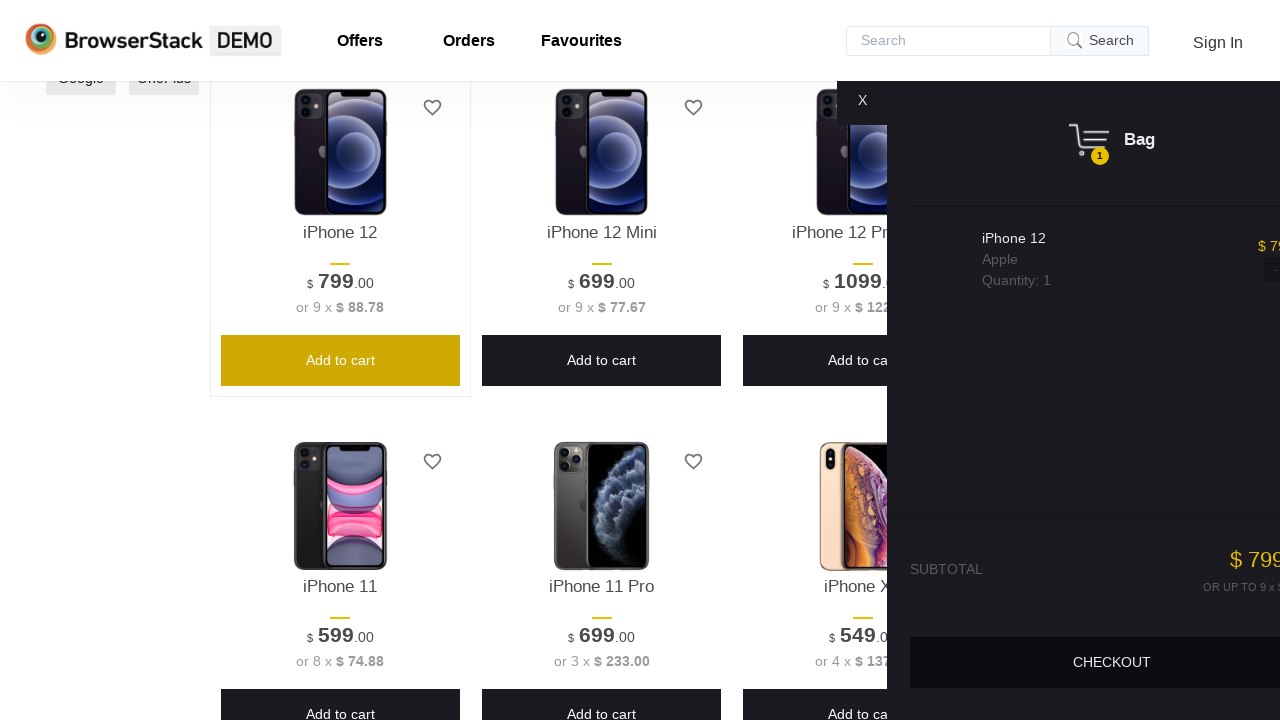

Waited for cart content to be displayed
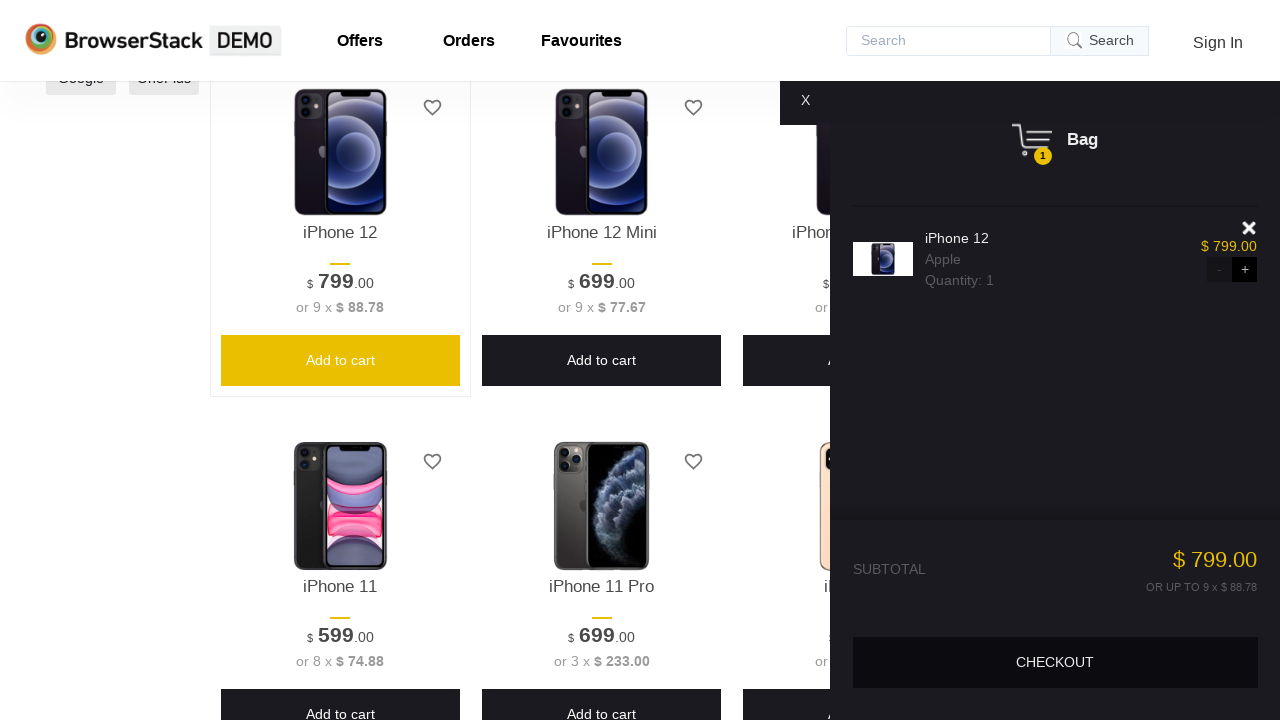

Verified cart content is visible
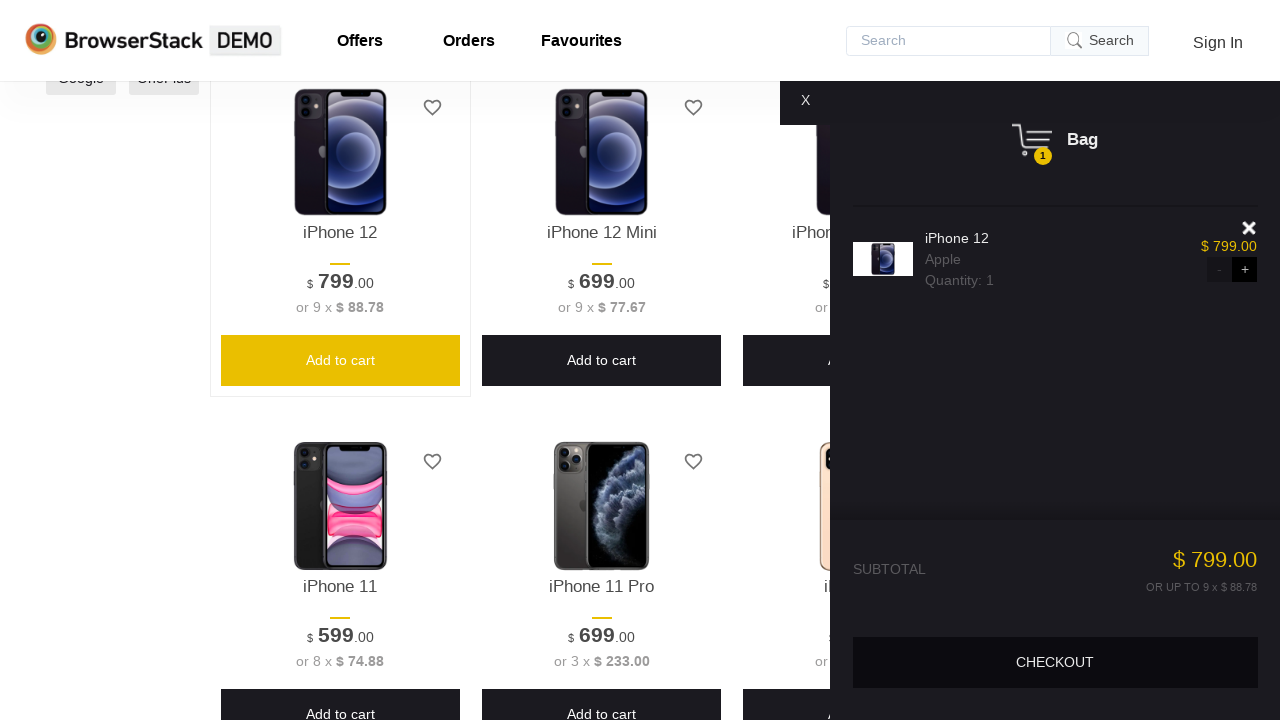

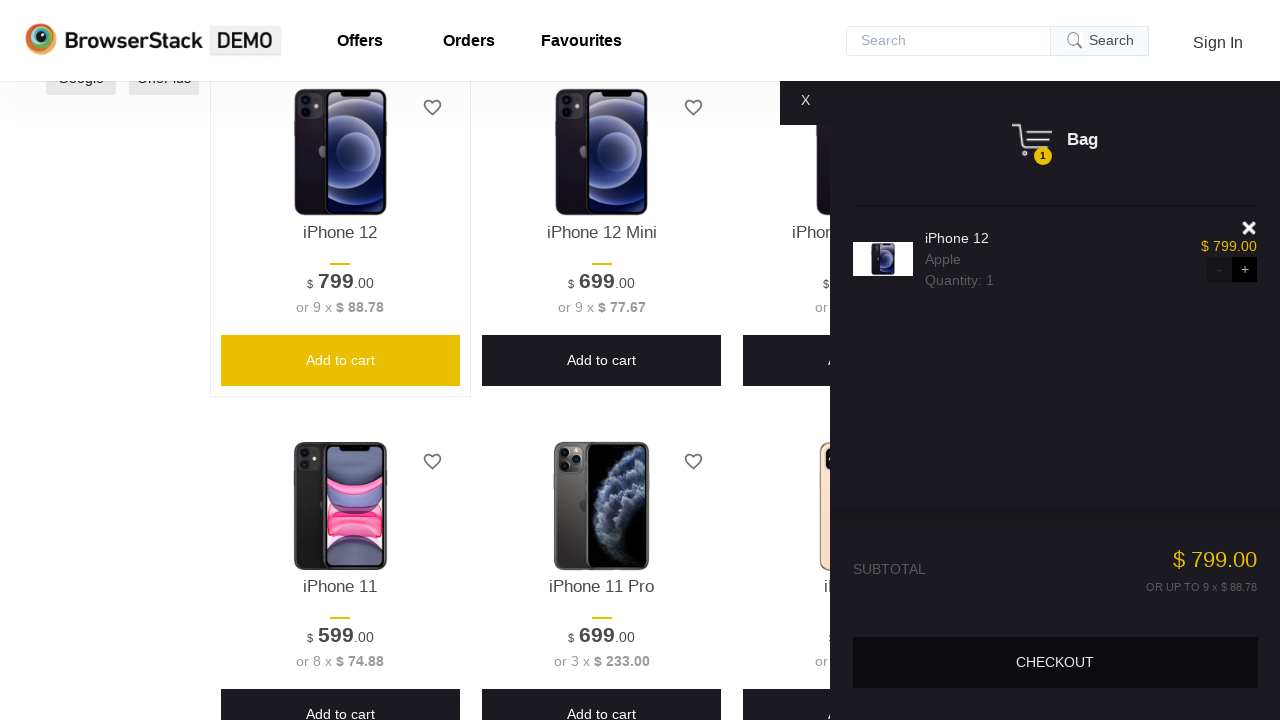